Tests alert functionality by filling a name field and clicking an alert button to trigger a JavaScript alert dialog

Starting URL: https://rahulshettyacademy.com/AutomationPractice/

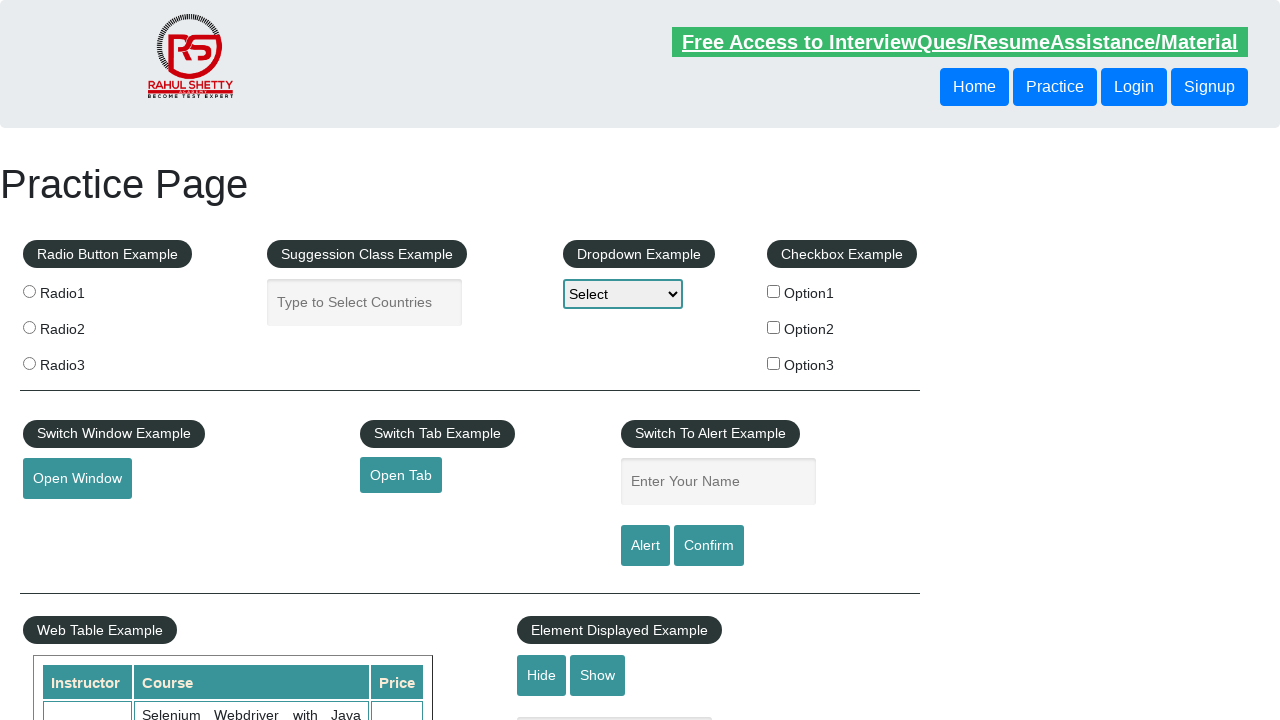

Filled name field with 'Albert' on #name
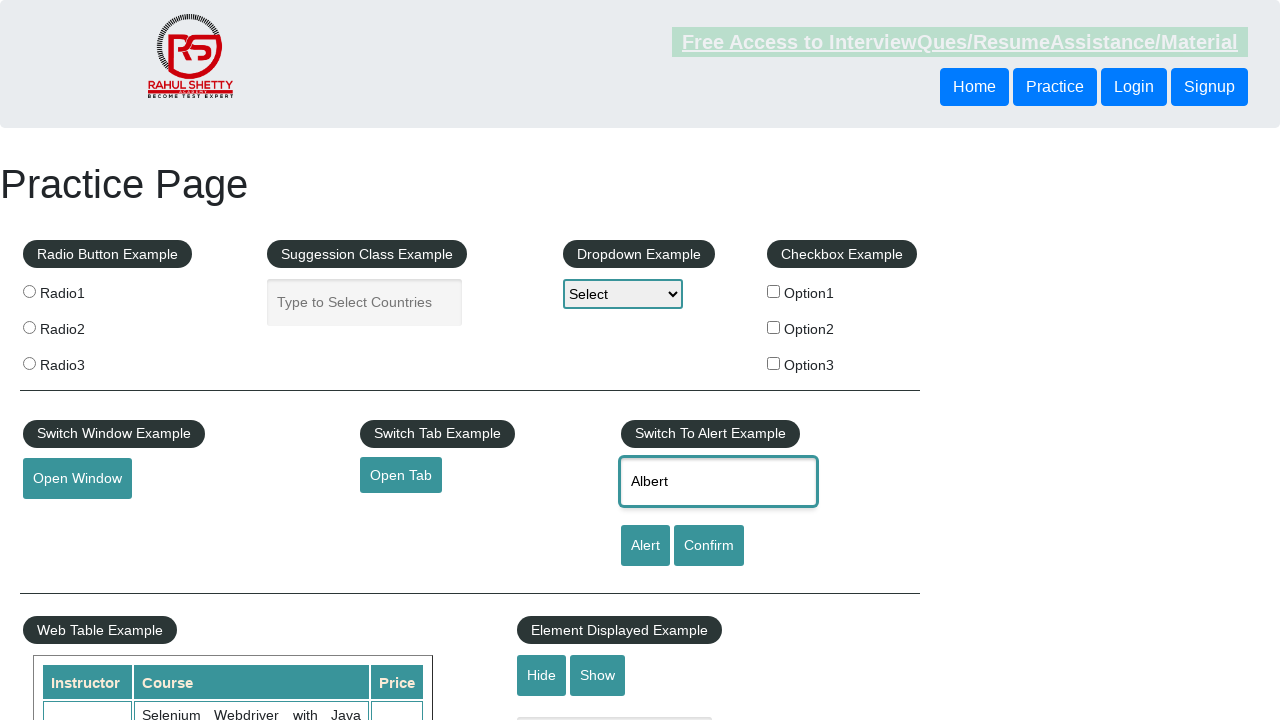

Clicked alert button to trigger JavaScript alert dialog at (645, 546) on #alertbtn
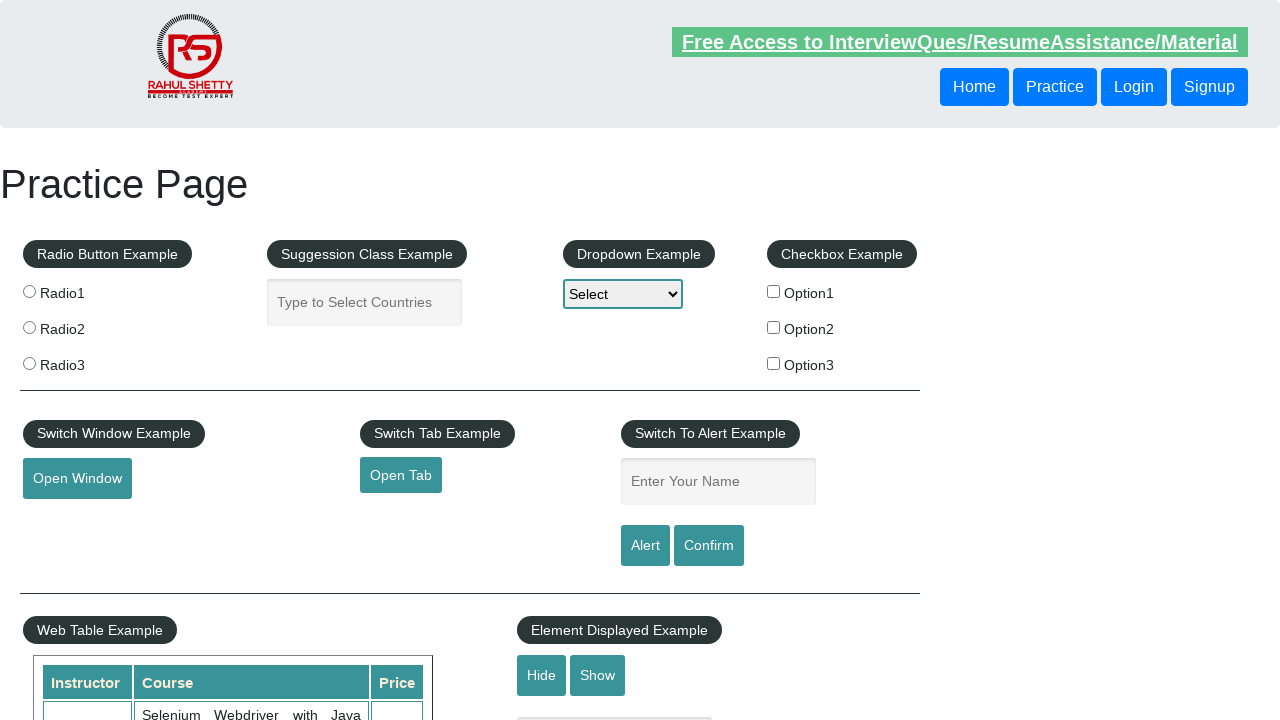

Set up alert dialog handler to accept the dialog
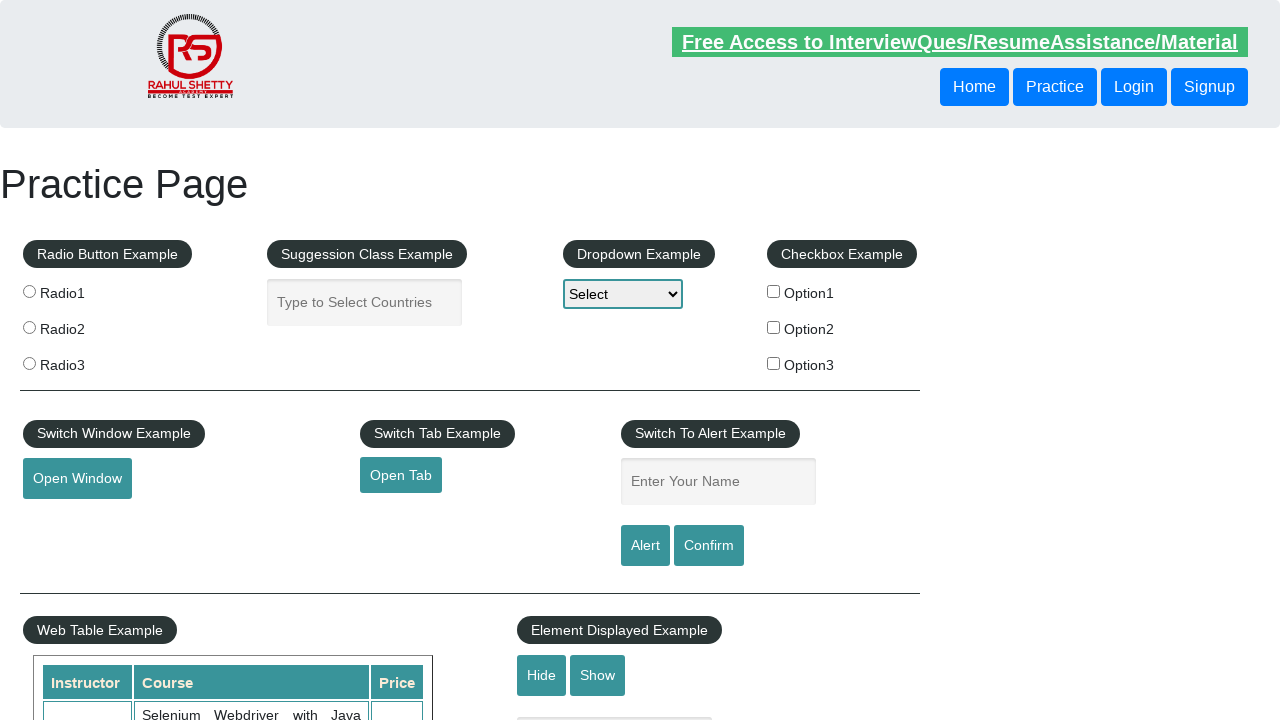

Waited 1 second for alert to be handled
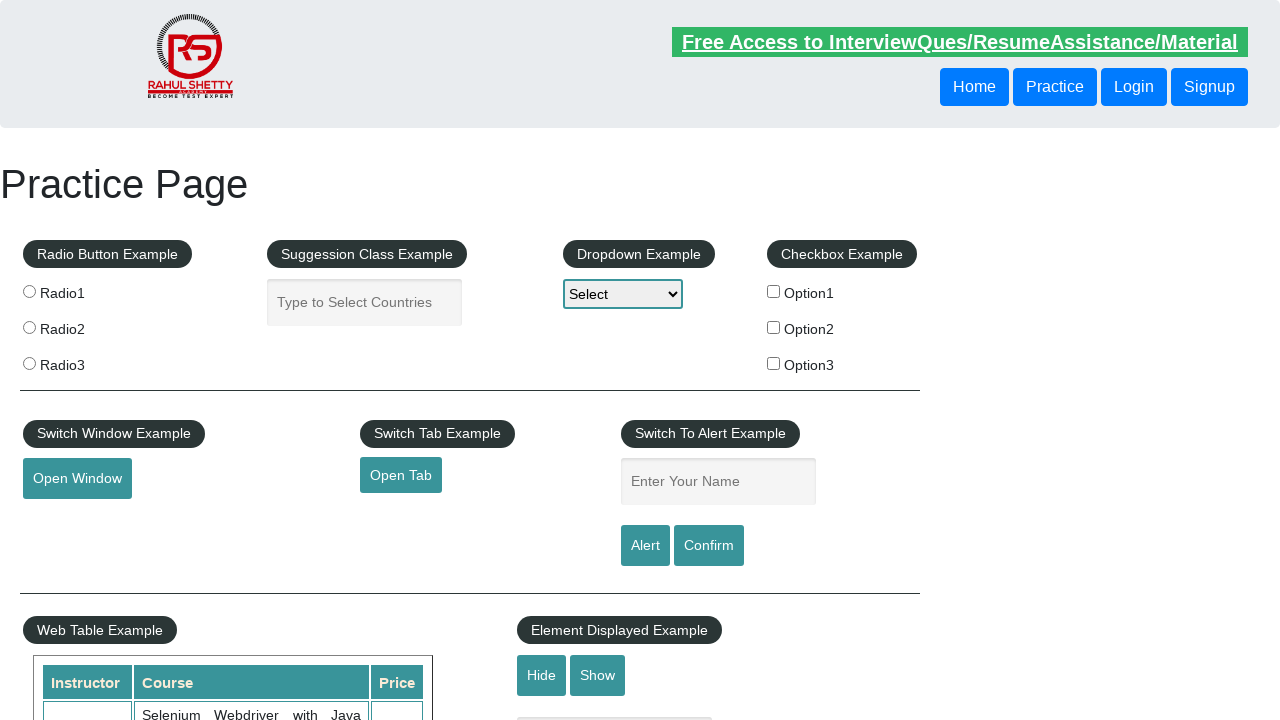

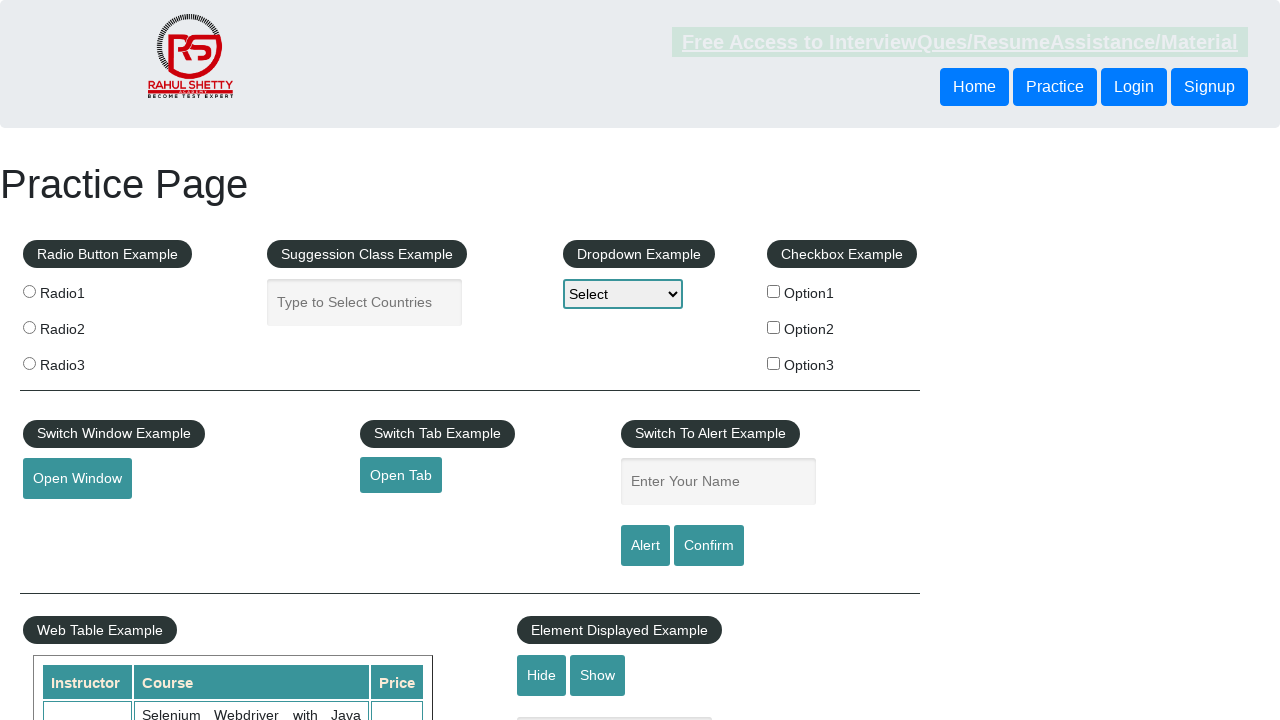